Tests that clicking the LinkTree navbar link opens LinkTree profile in a new tab

Starting URL: https://grayinfilmv2.netlify.app/

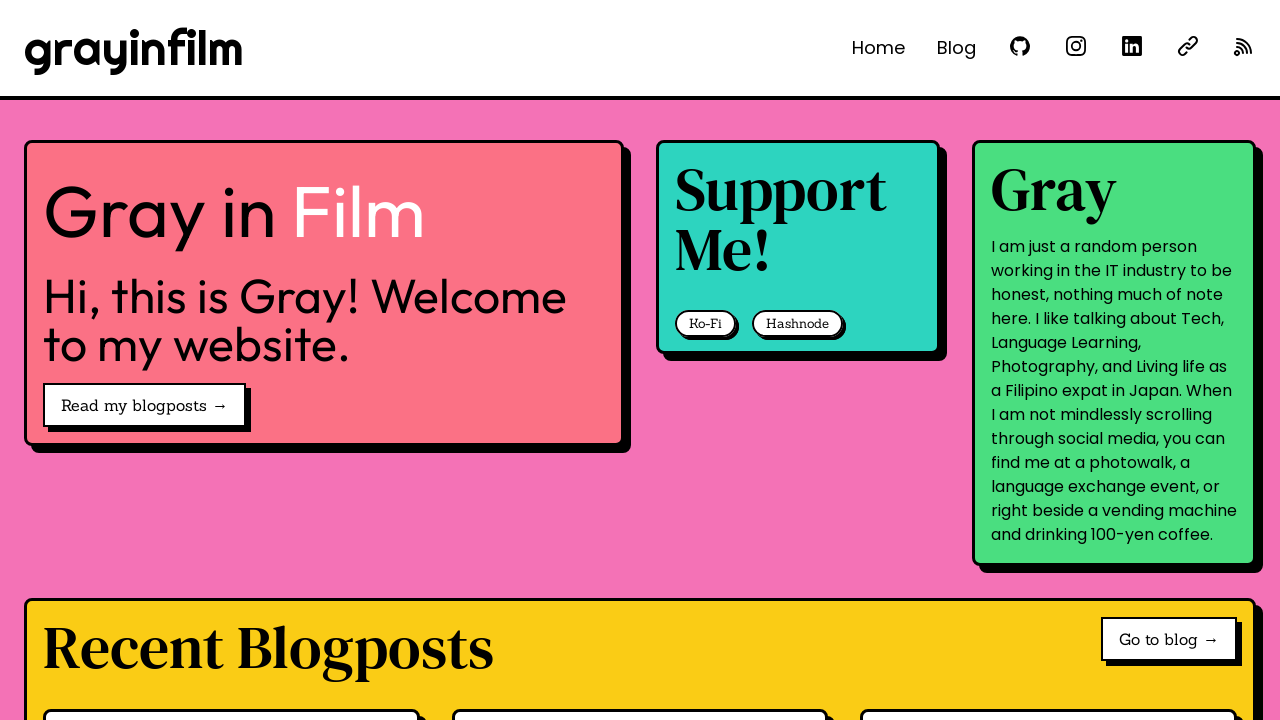

Clicked LinkTree navbar link and popup opened at (1188, 46) on internal:role=link[name="See @grayinfilm on LinkTree"i]
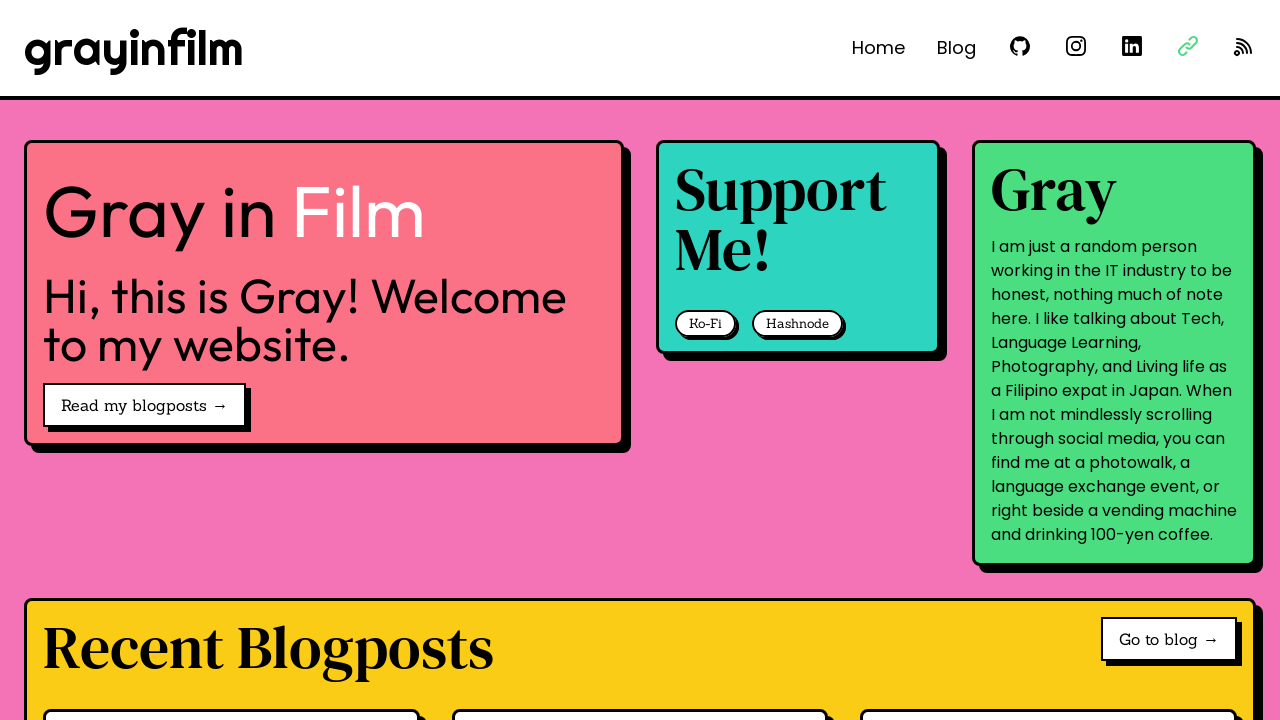

Captured popup window reference
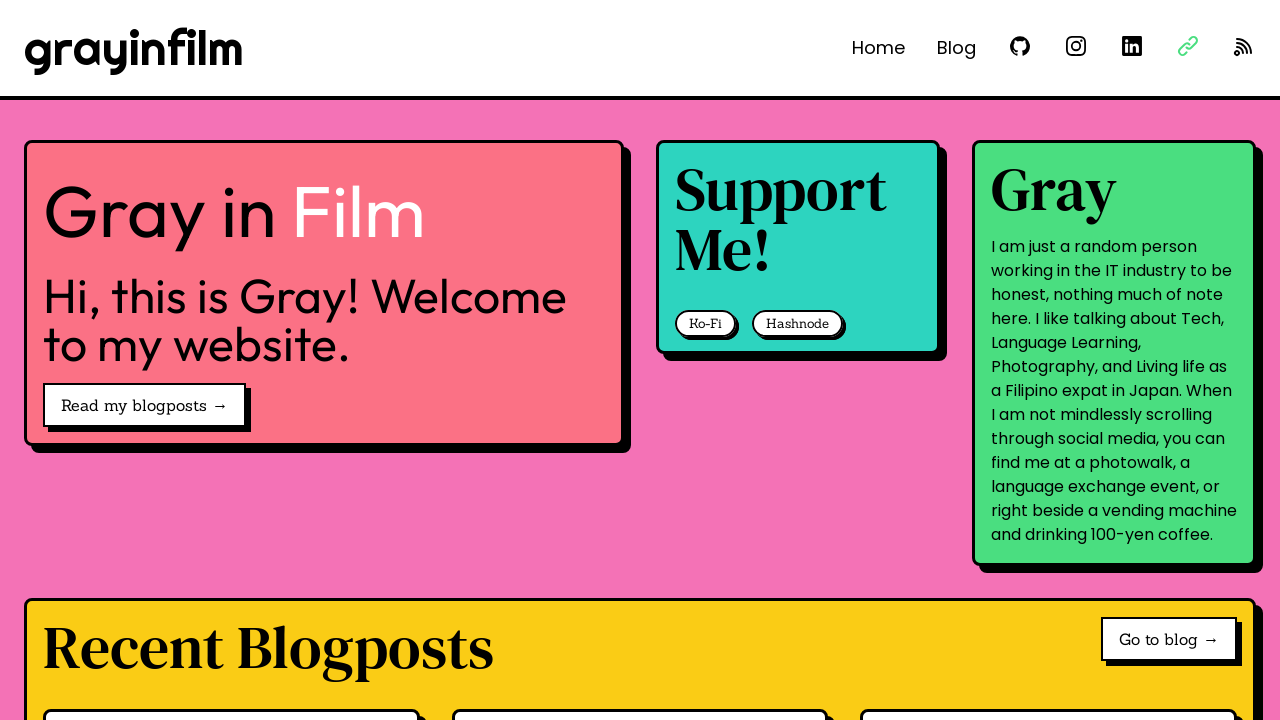

LinkTree popup page loaded successfully
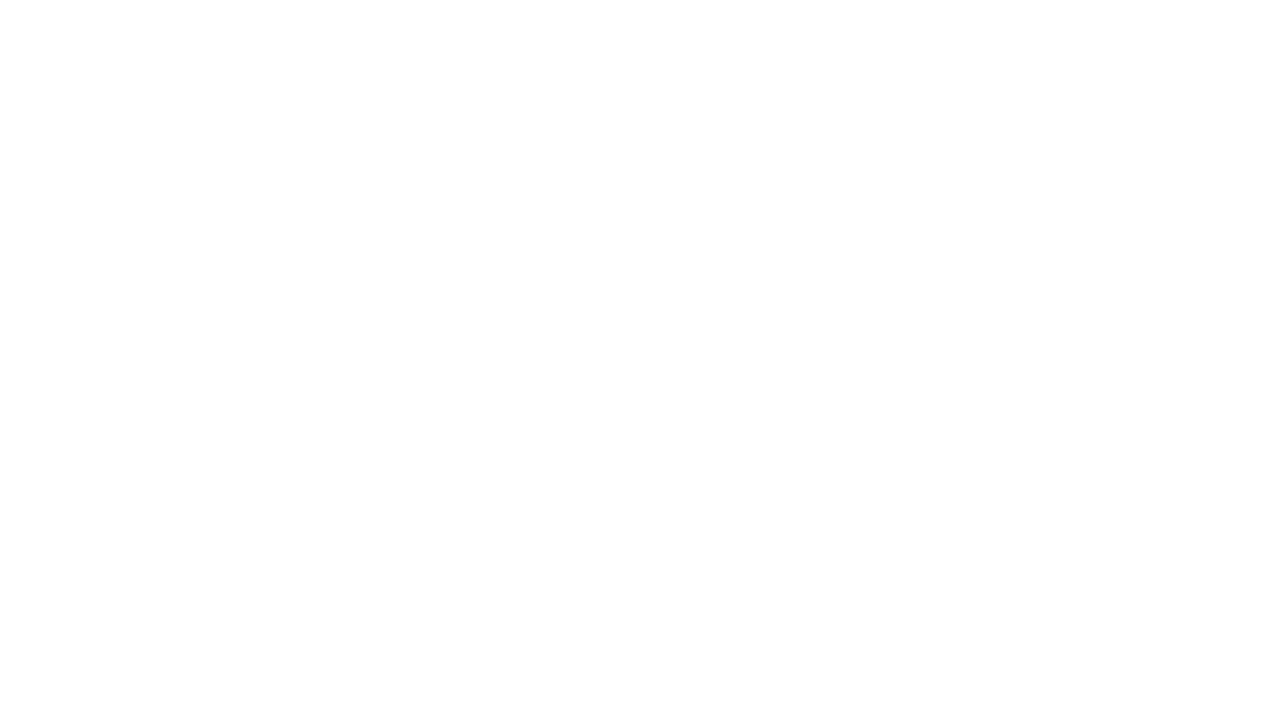

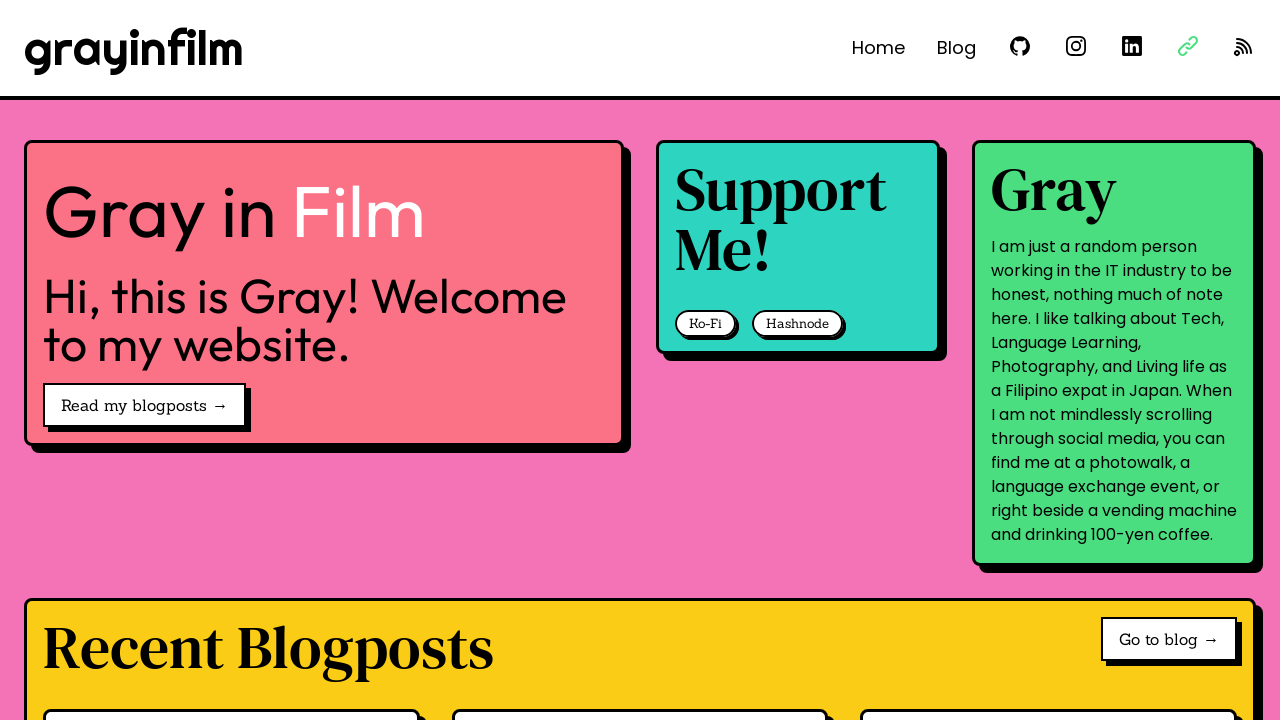